Tests browser window handling by clicking a link that opens a new window, switching to the child window, closing it, and switching back to the parent window.

Starting URL: https://the-internet.herokuapp.com/windows

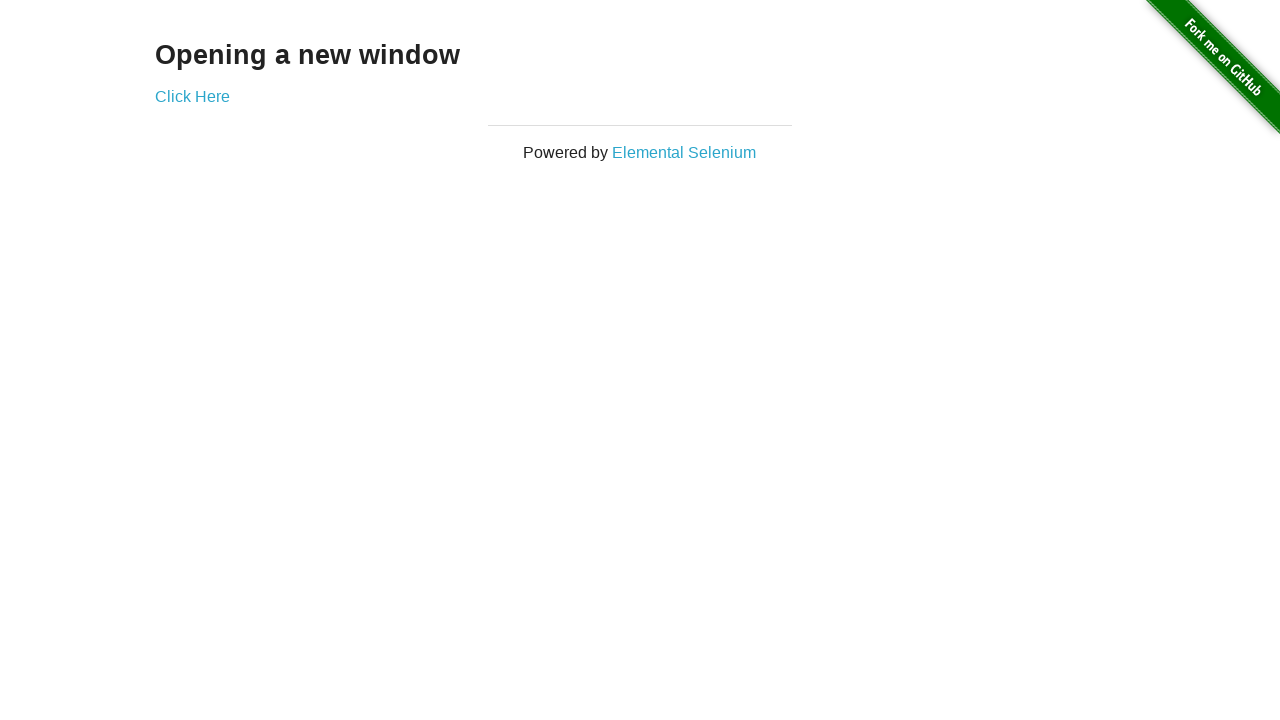

Retrieved and printed title of parent window
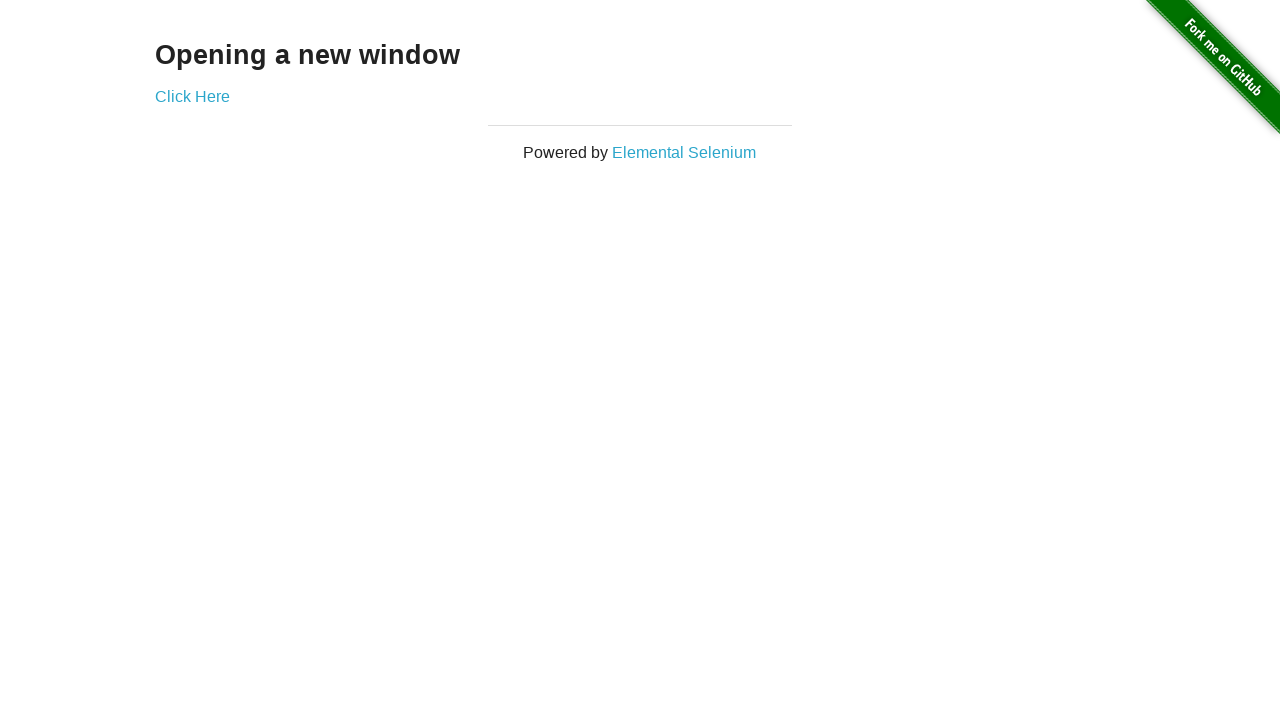

Clicked 'Click Here' link to open new window at (192, 96) on text=Click Here
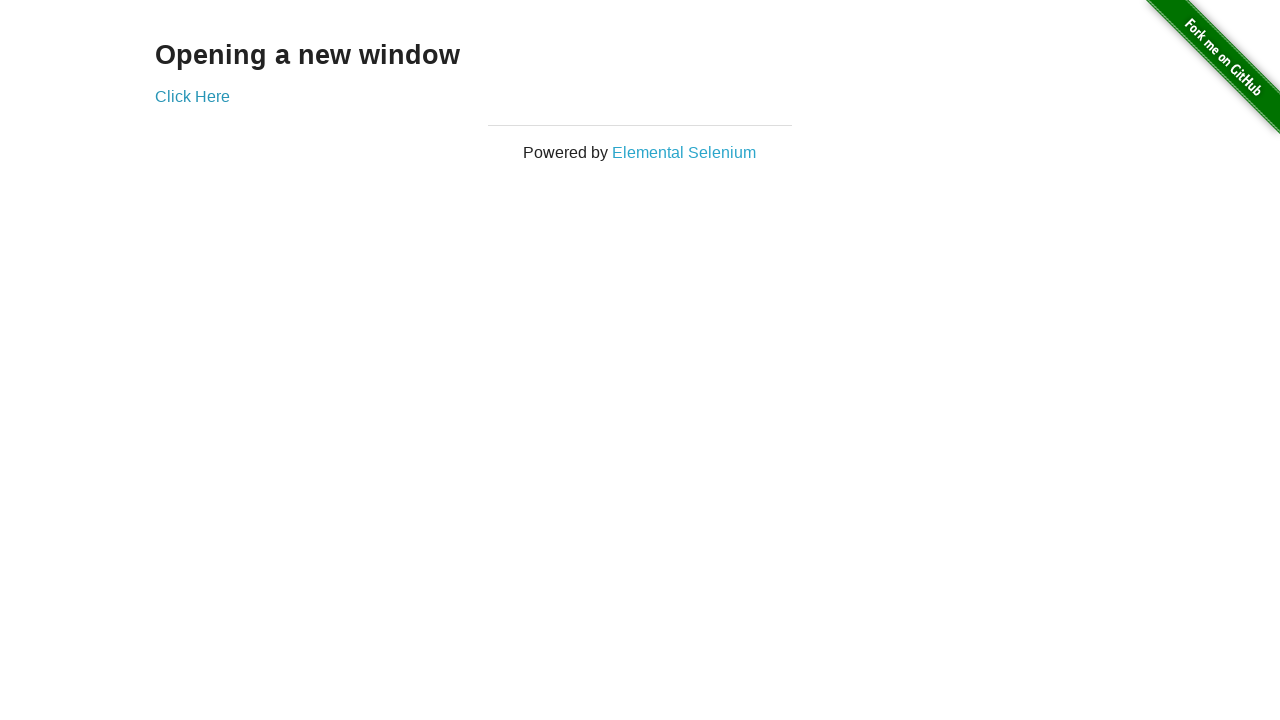

Captured reference to newly opened child window
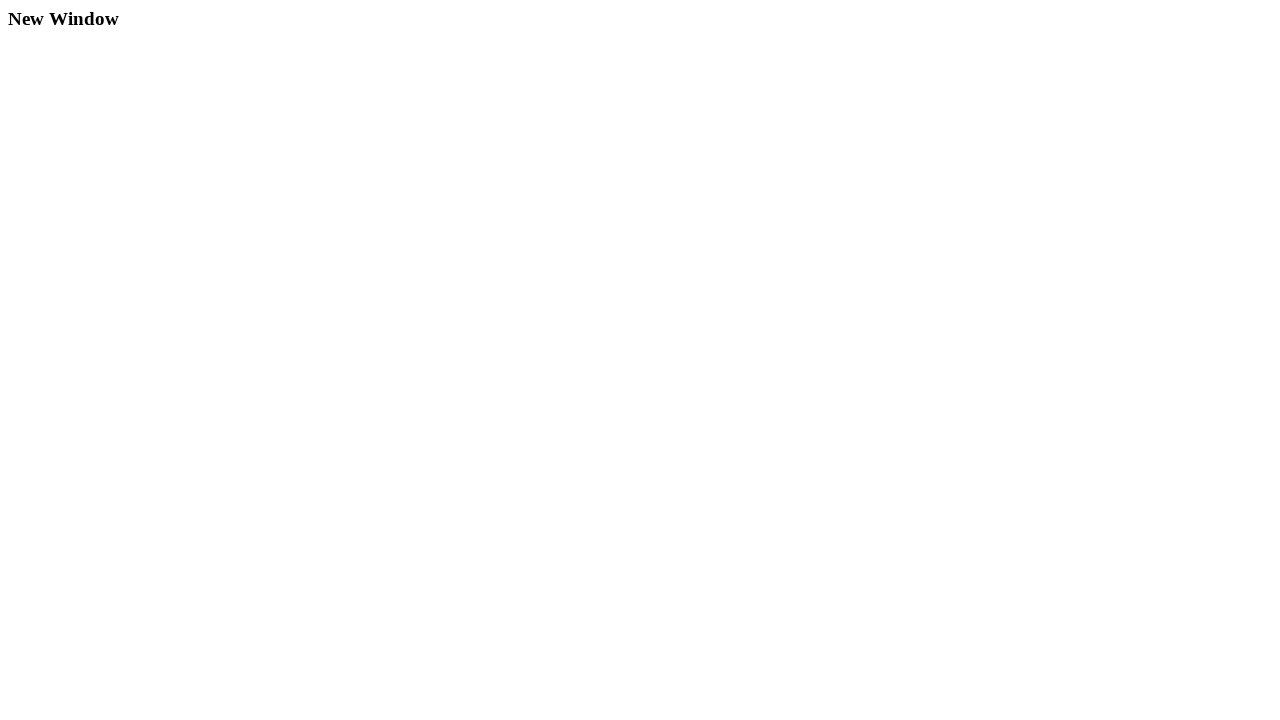

Child window fully loaded
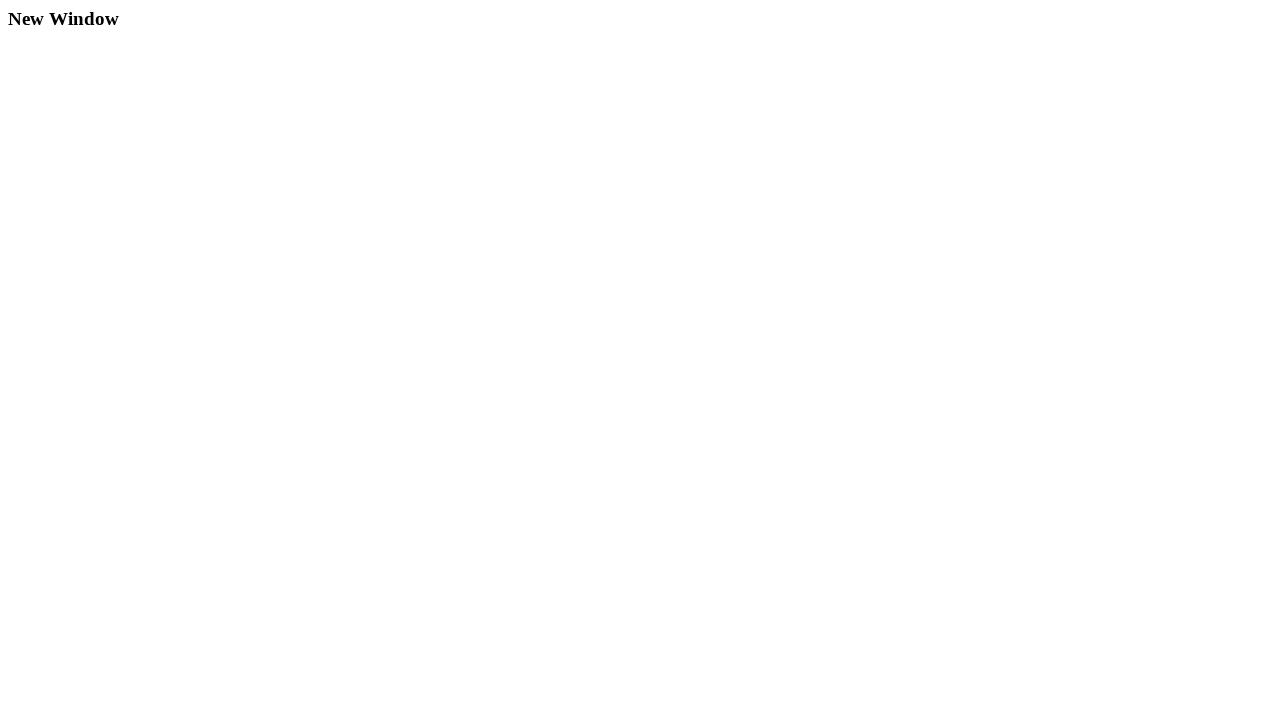

Retrieved and printed title of child window
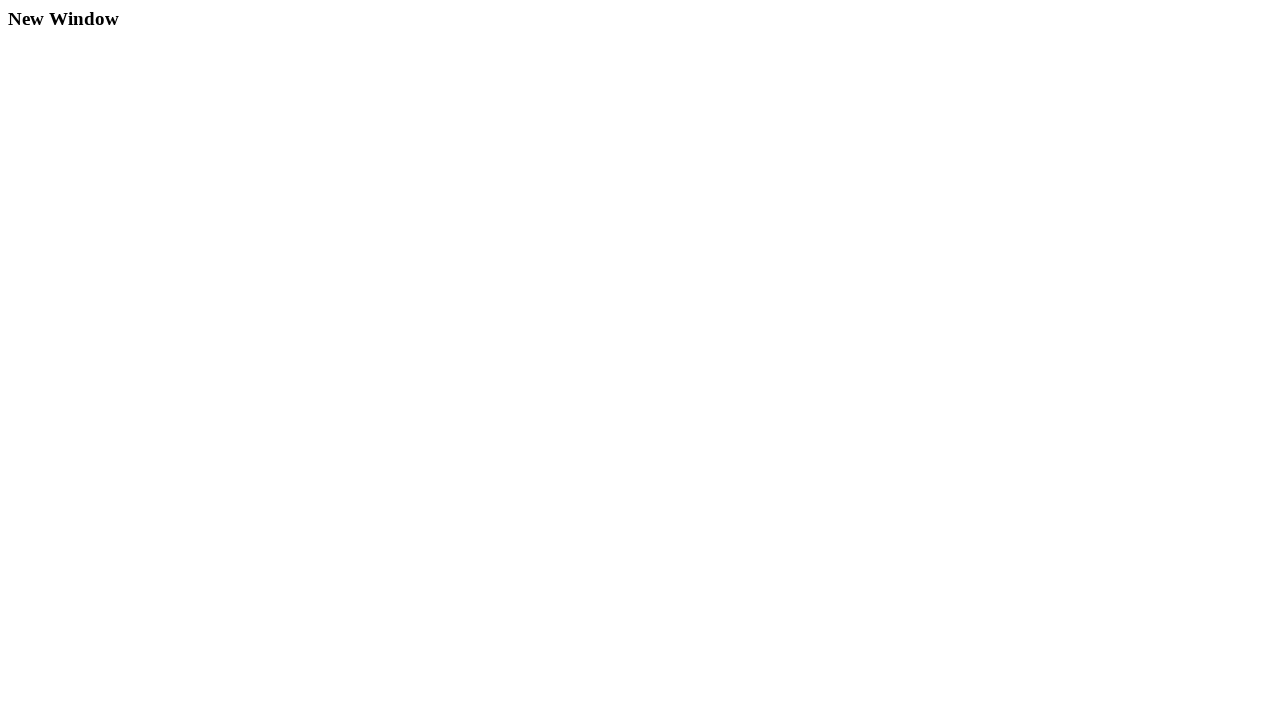

Closed child window
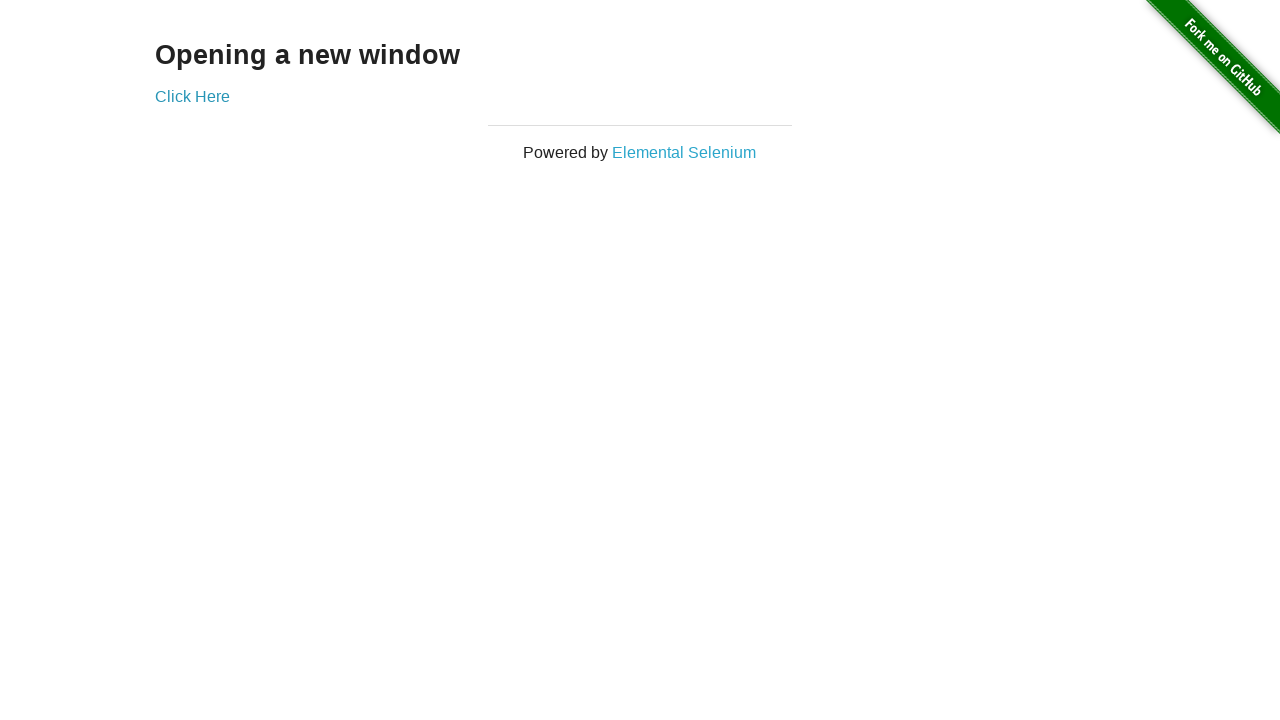

Brought parent window to front
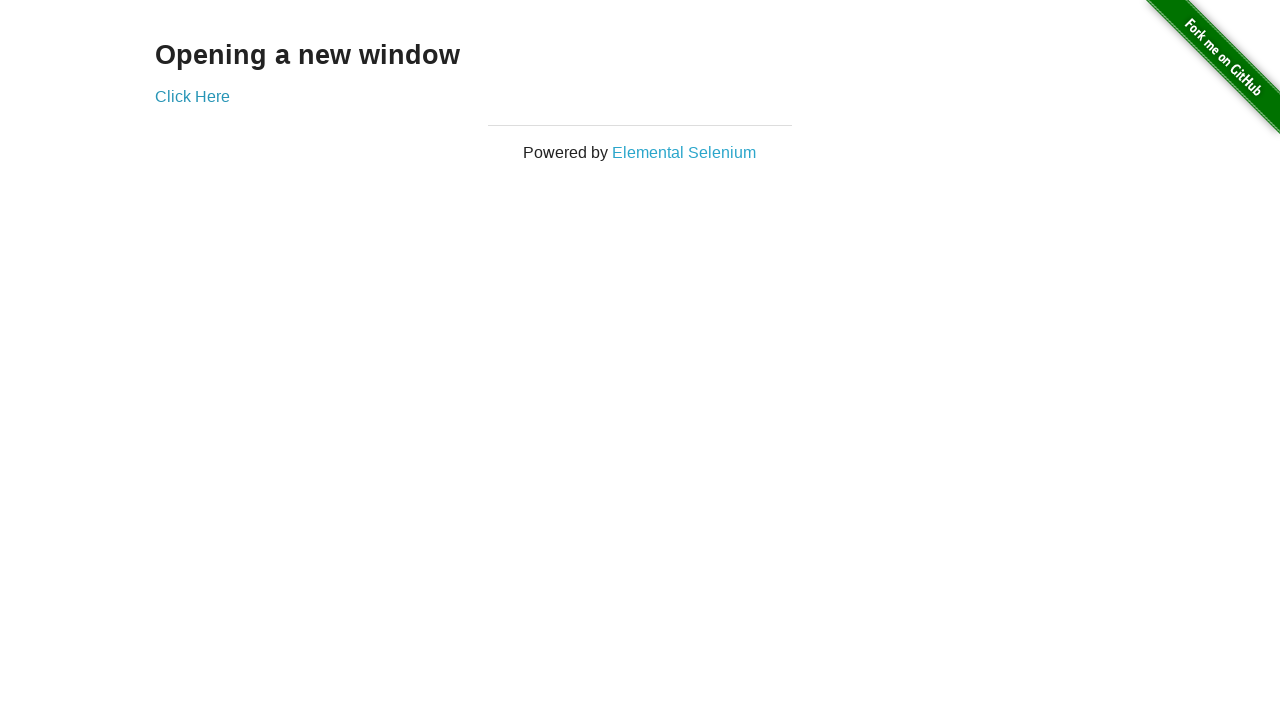

Retrieved and printed title of parent window to confirm switch back
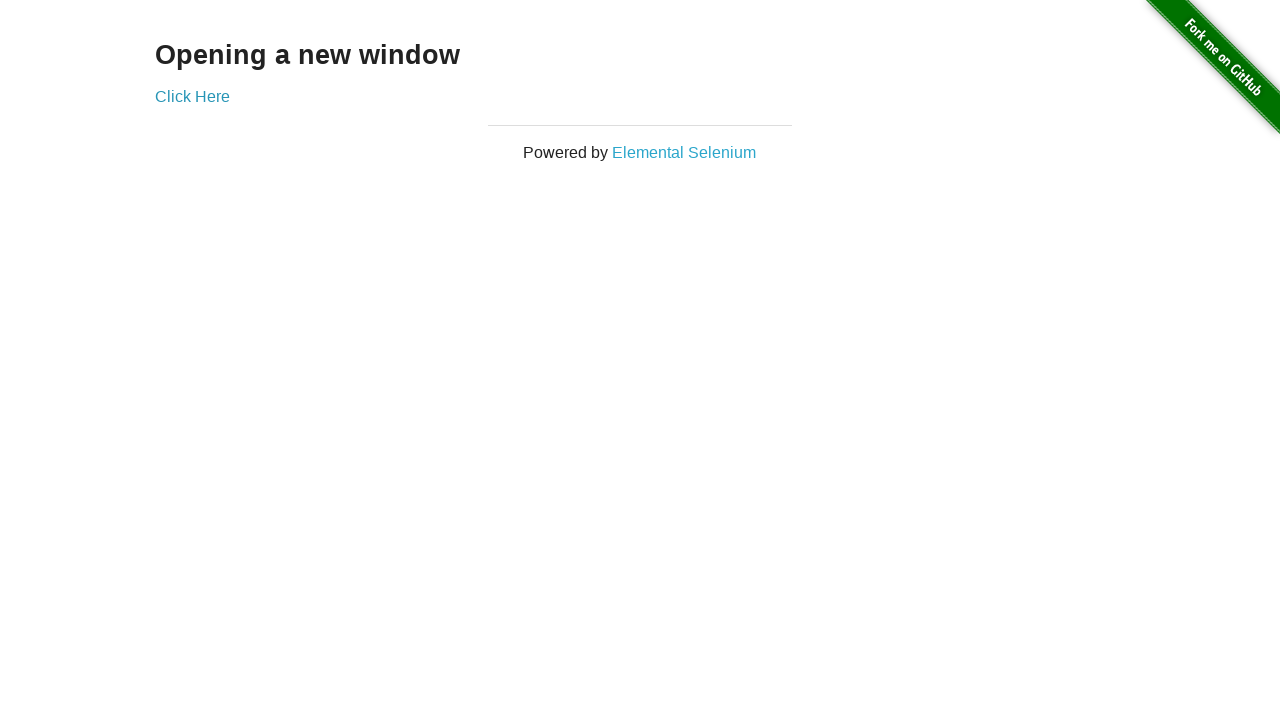

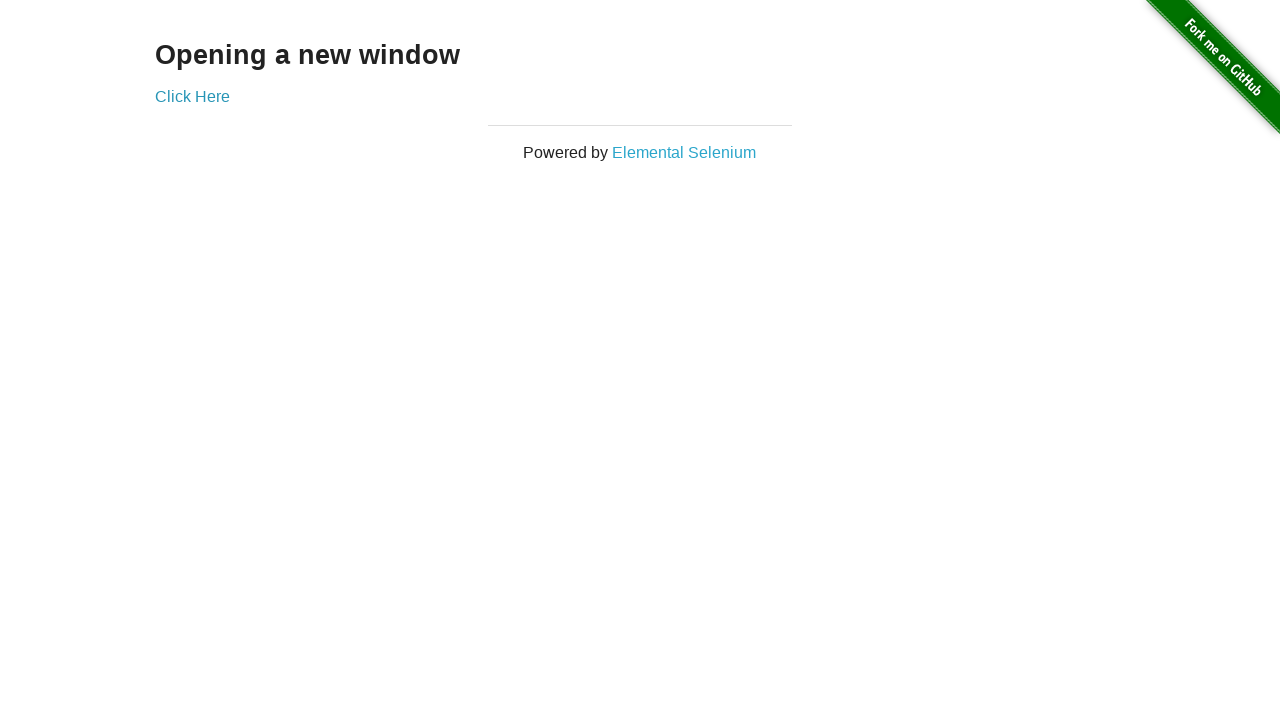